Tests sending a TAB key press using keyboard actions and verifies the result text displays the correct key pressed

Starting URL: http://the-internet.herokuapp.com/key_presses

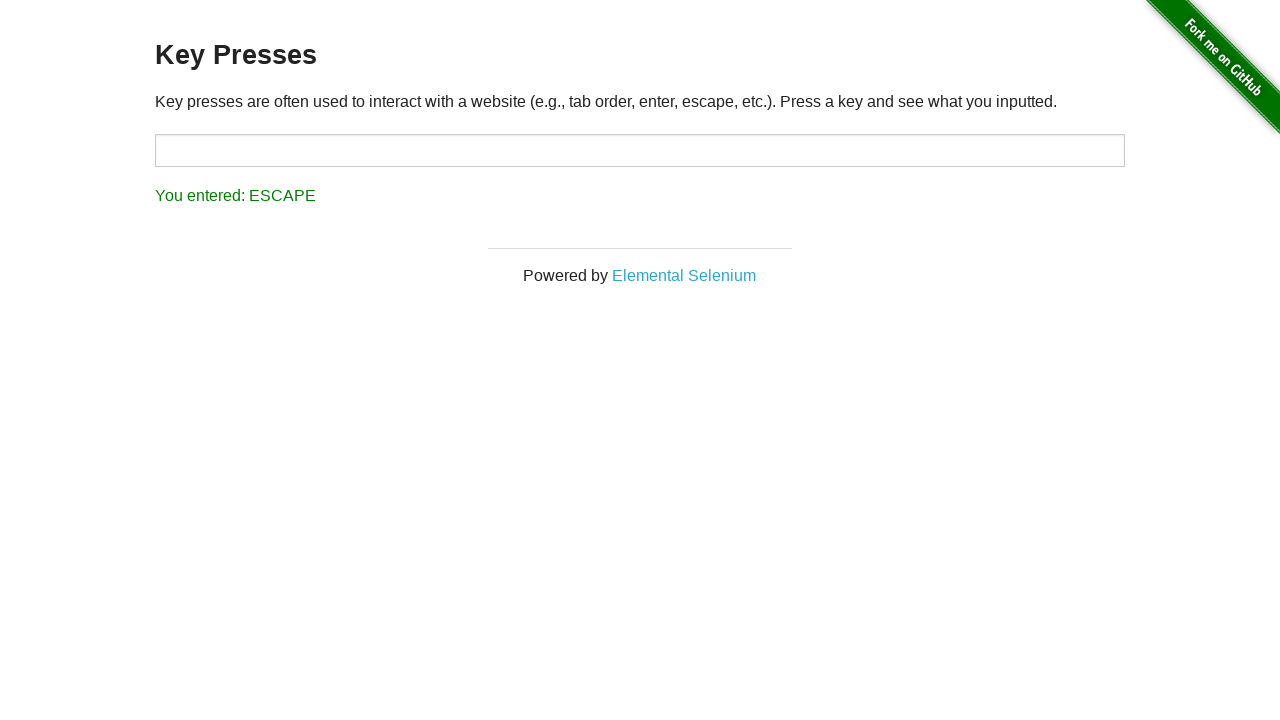

Pressed TAB key
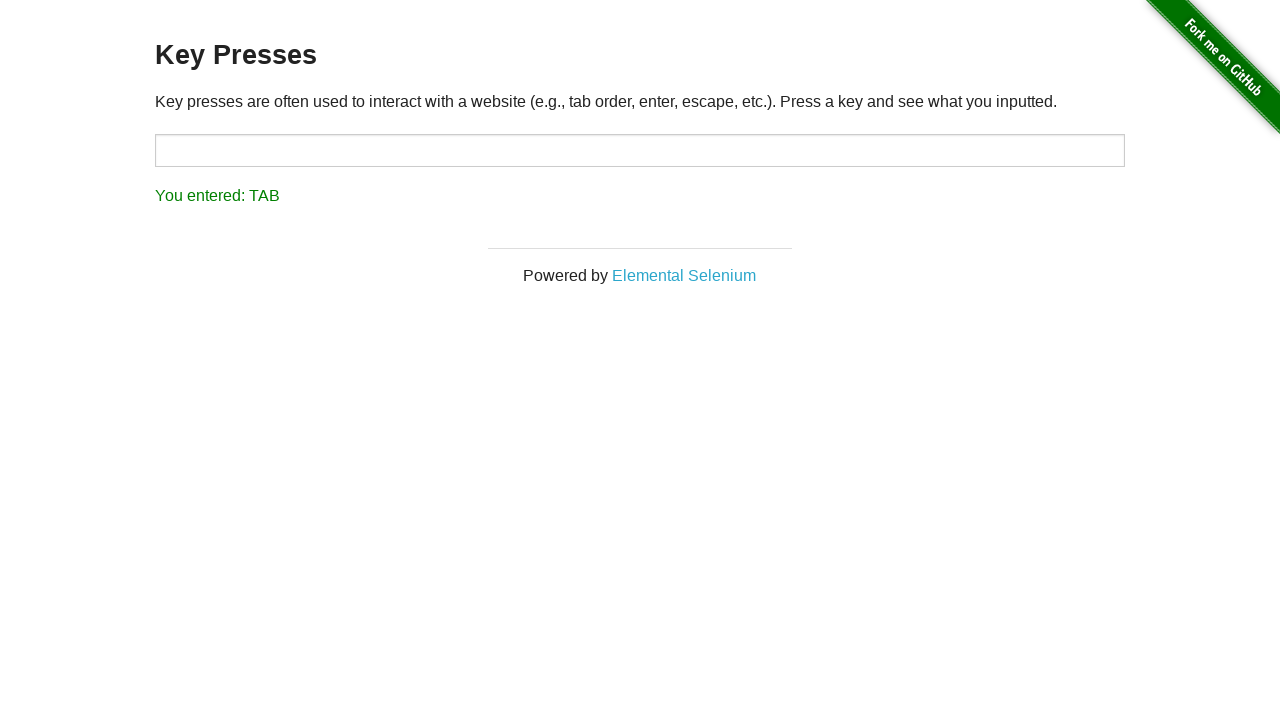

Result element loaded and ready
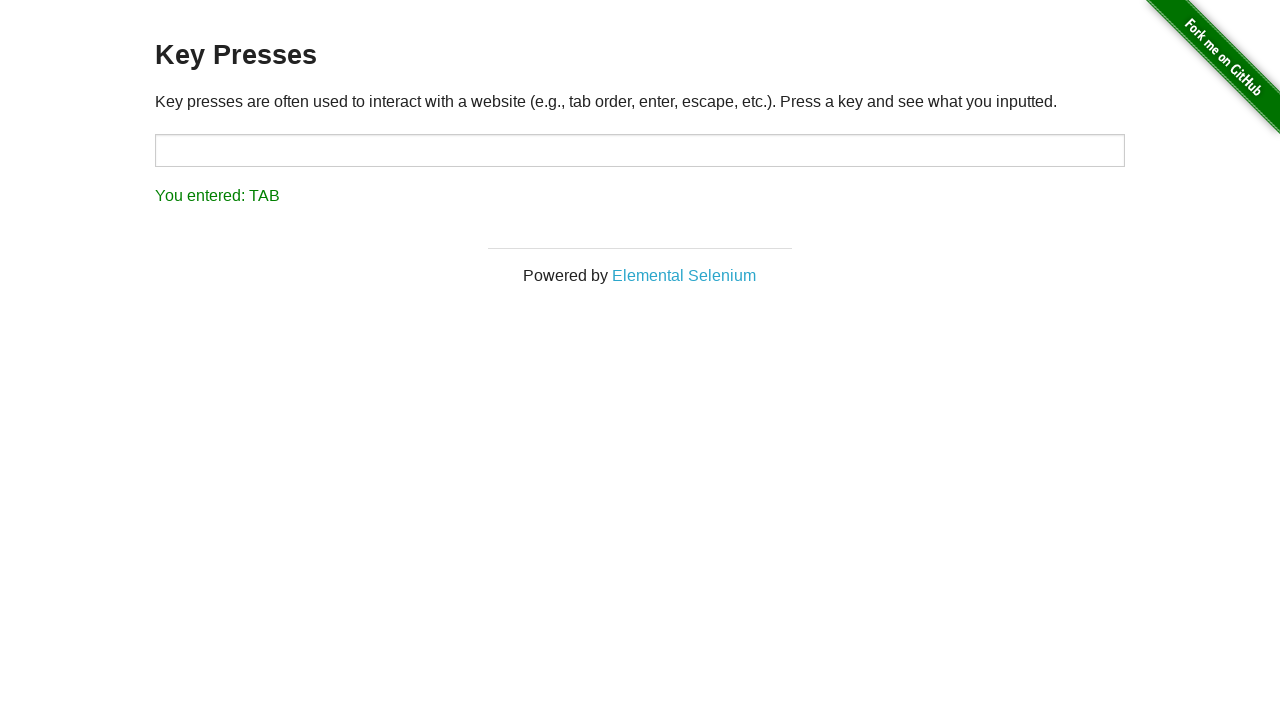

Retrieved result text: You entered: TAB
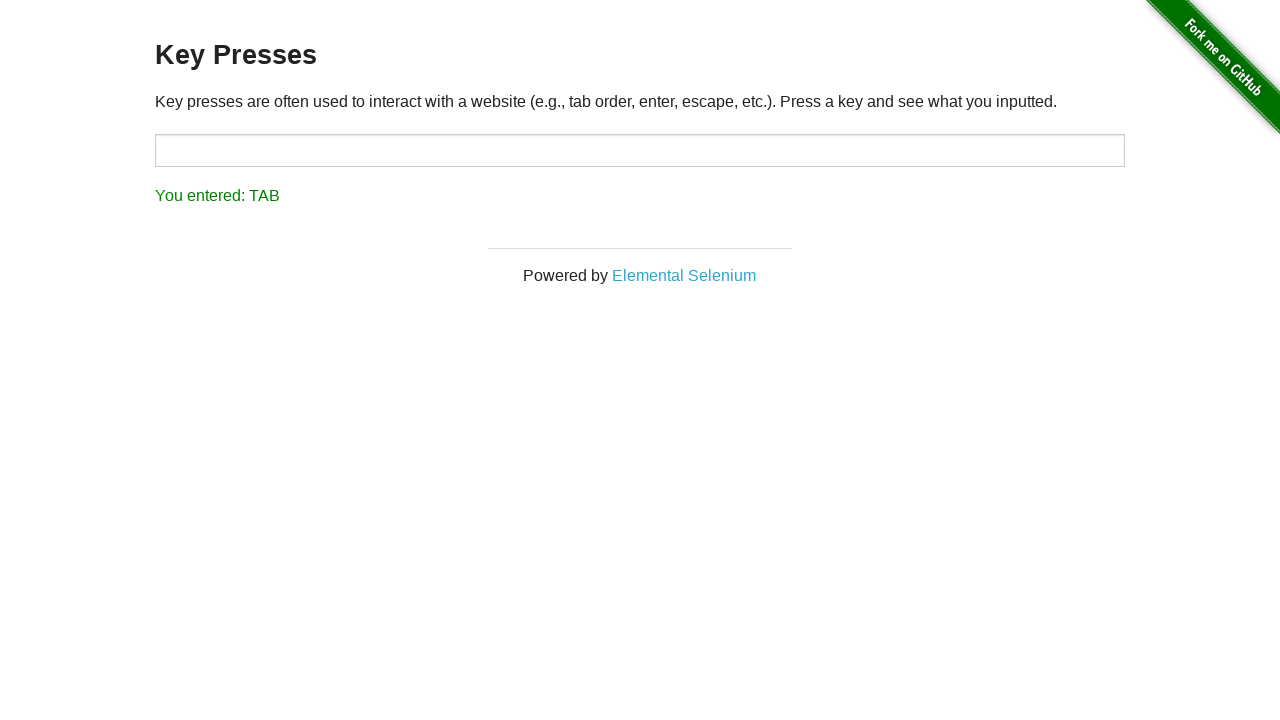

Verified result text displays 'You entered: TAB'
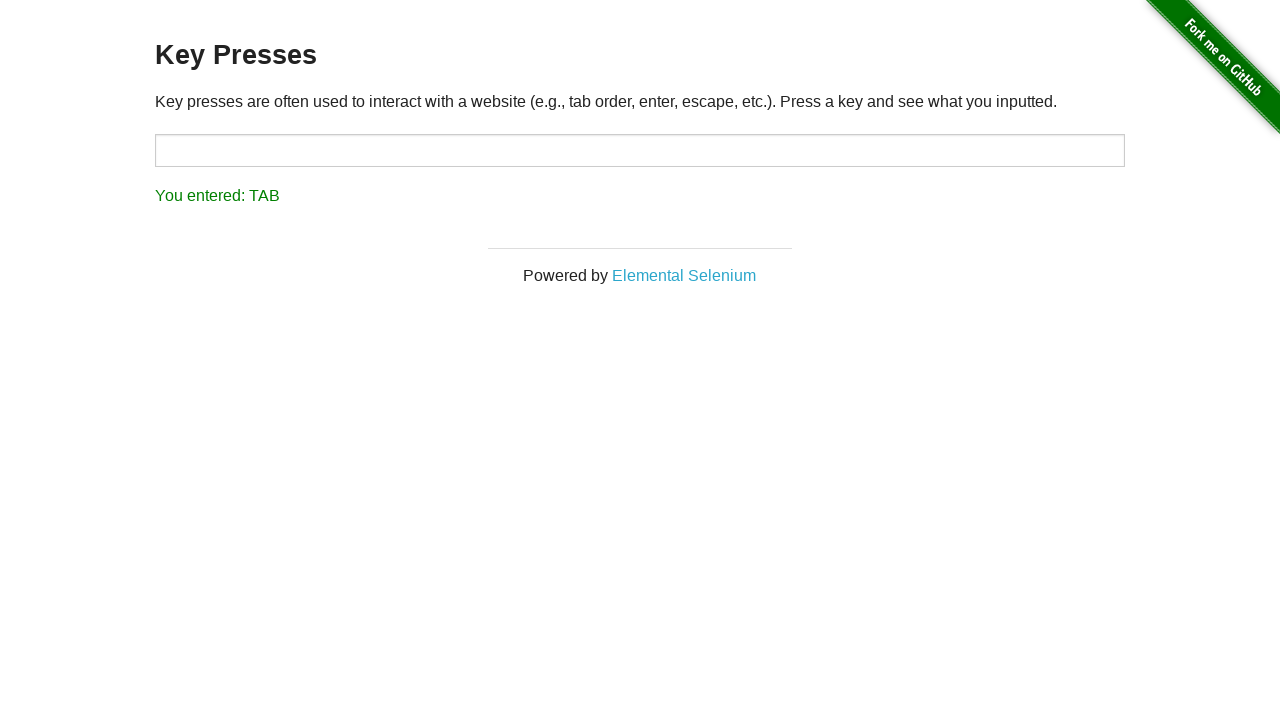

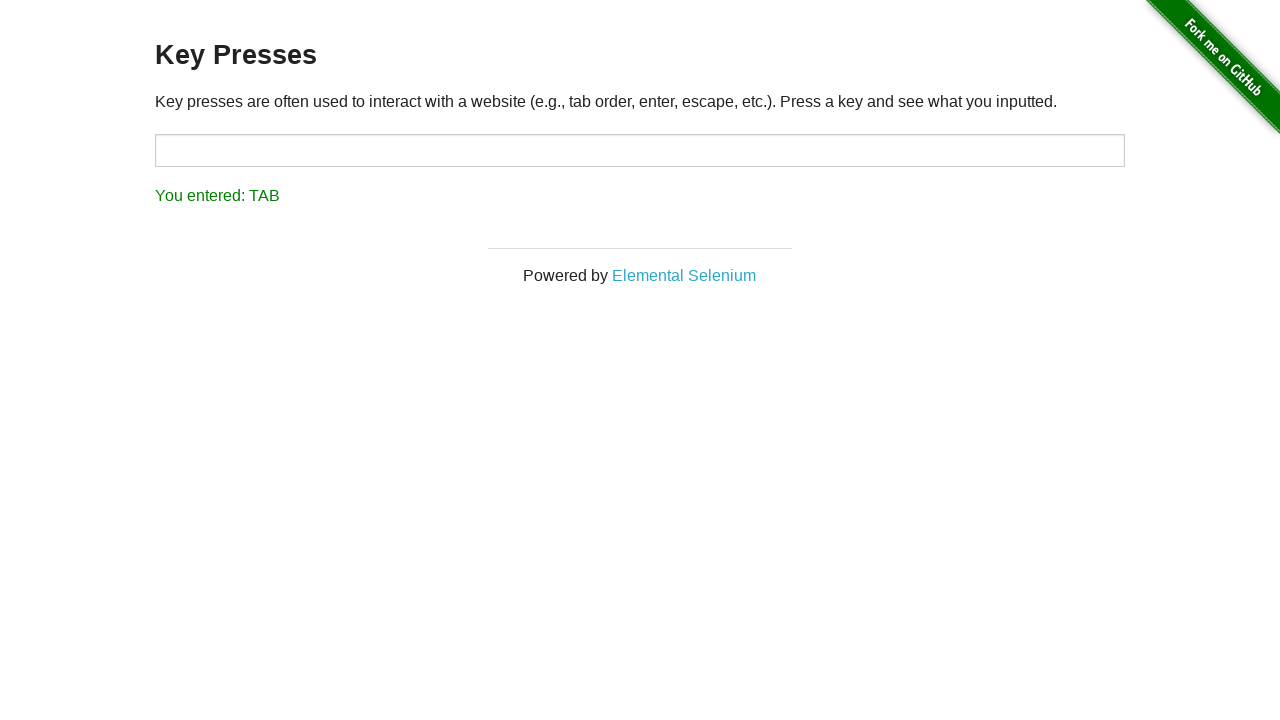